Navigates to the Challenging DOM page and verifies that the heading, overview text, and three buttons are displayed

Starting URL: https://the-internet.herokuapp.com/

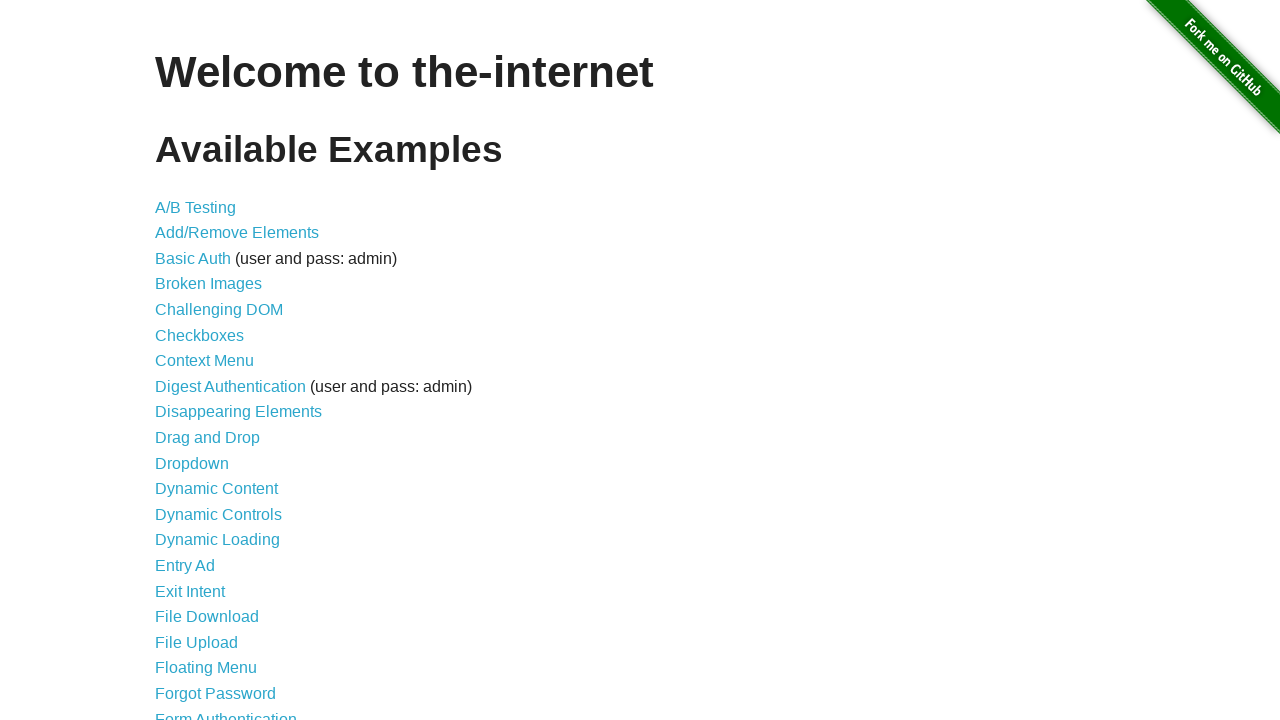

Clicked on Challenging DOM link at (219, 310) on a[href='/challenging_dom']
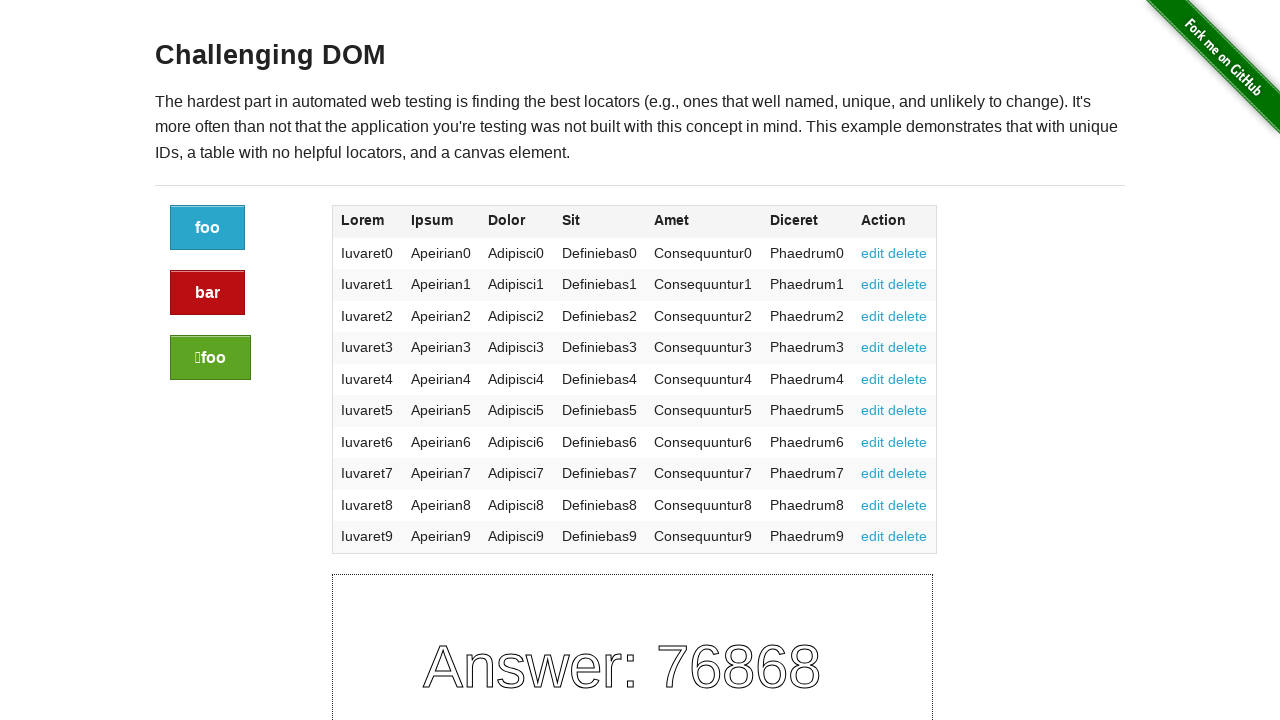

Challenging DOM page heading loaded
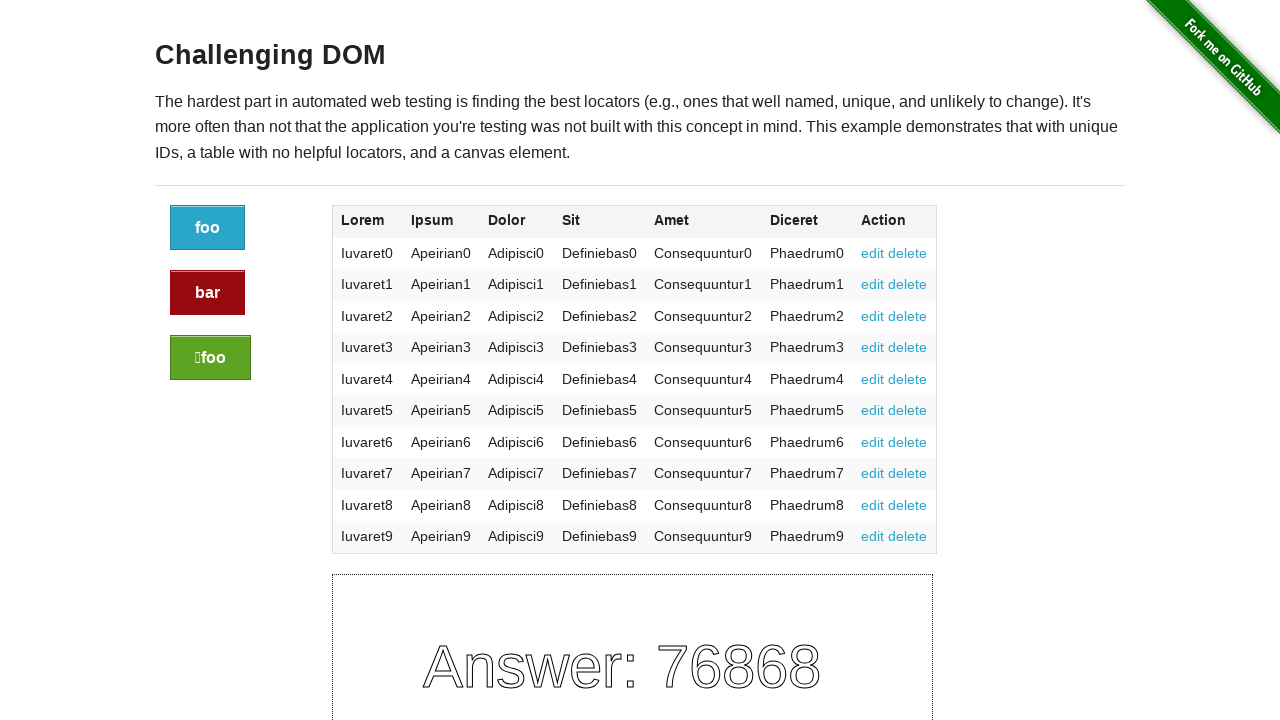

Verified heading text is 'Challenging DOM'
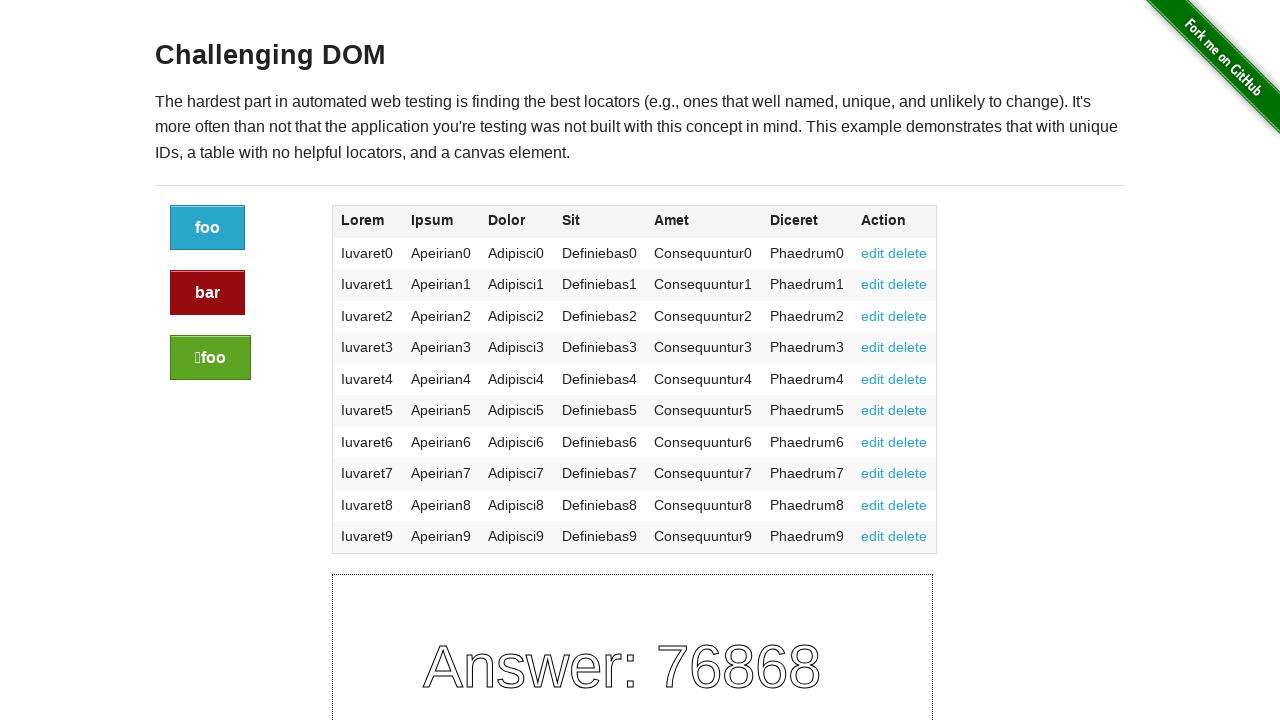

Verified overview text is visible
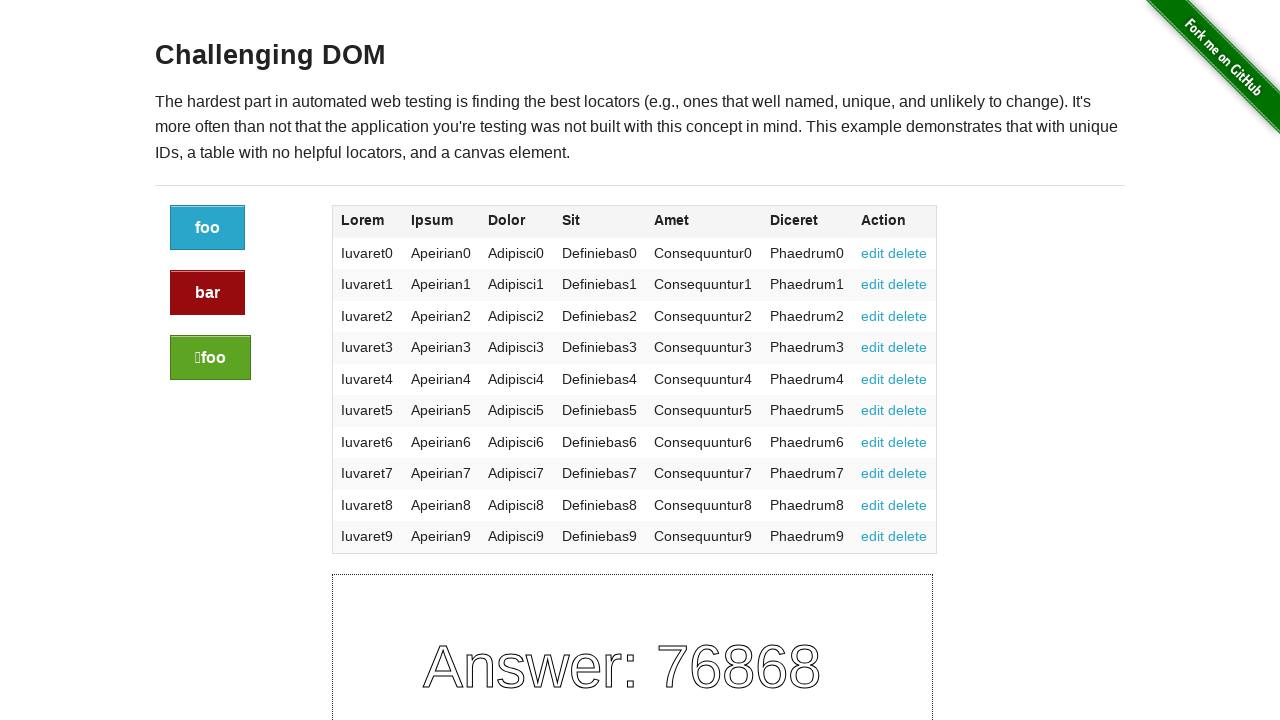

Verified first button is visible
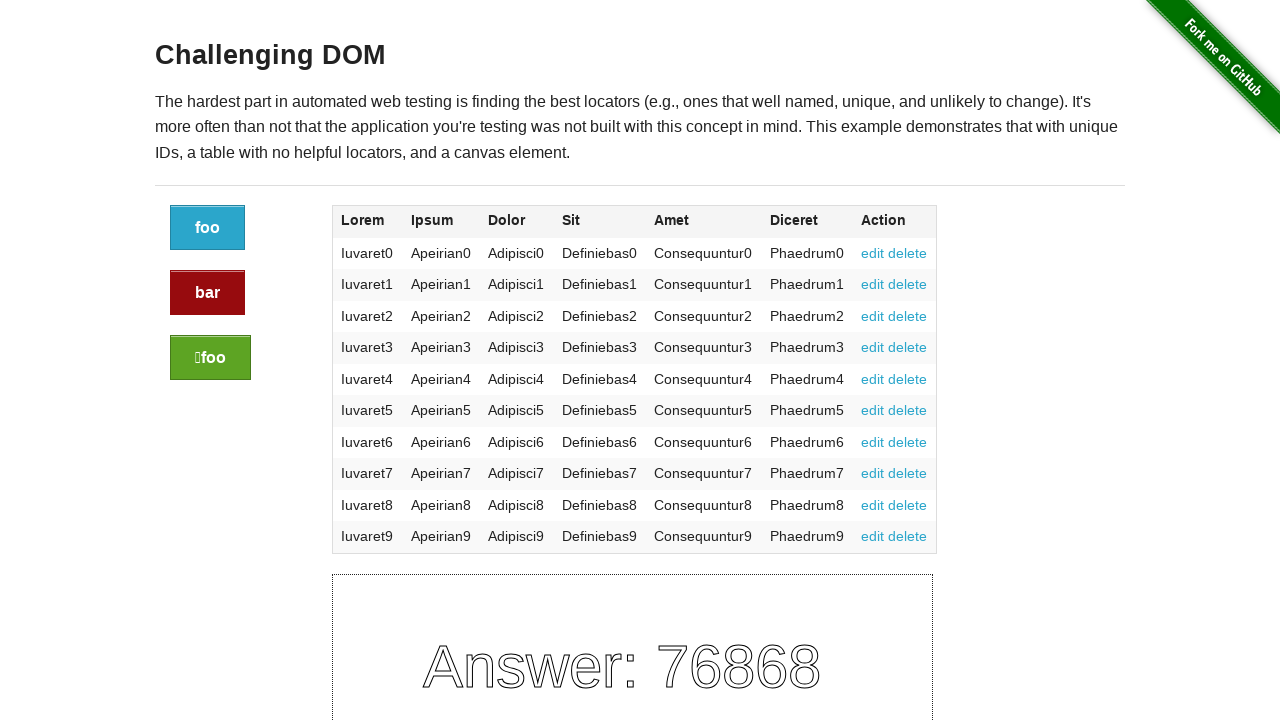

Verified alert button is visible
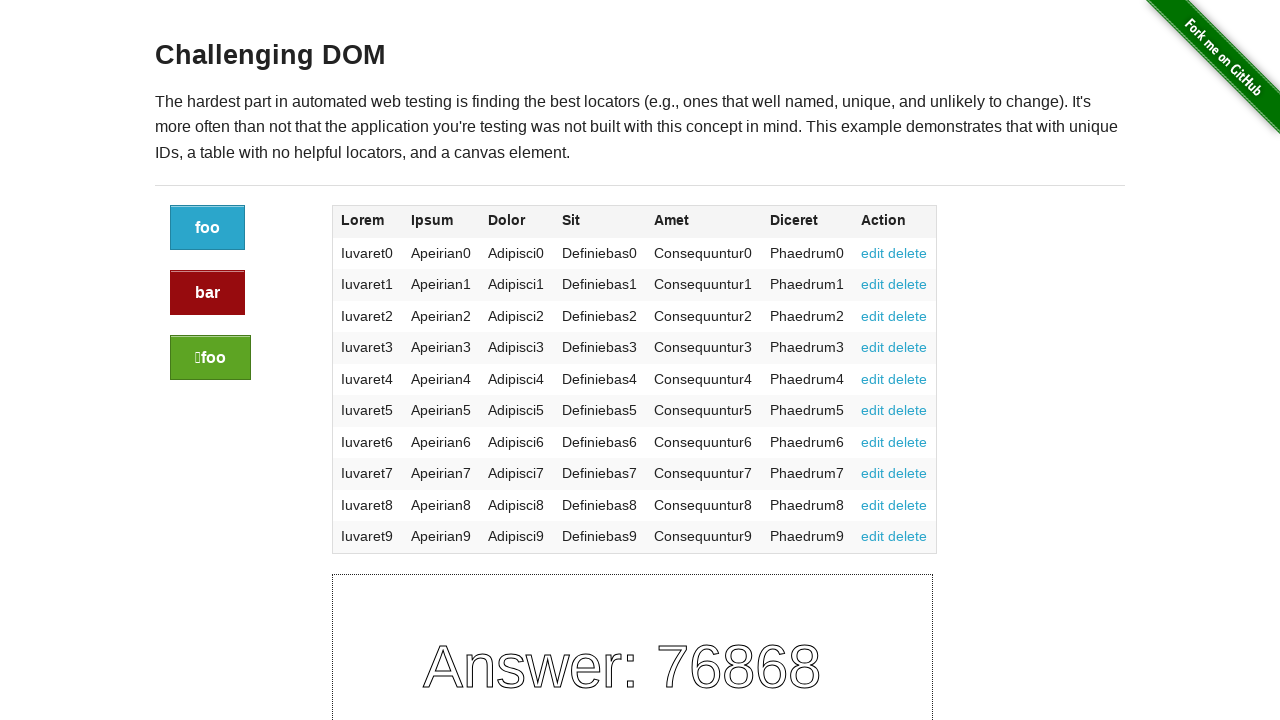

Verified success button is visible
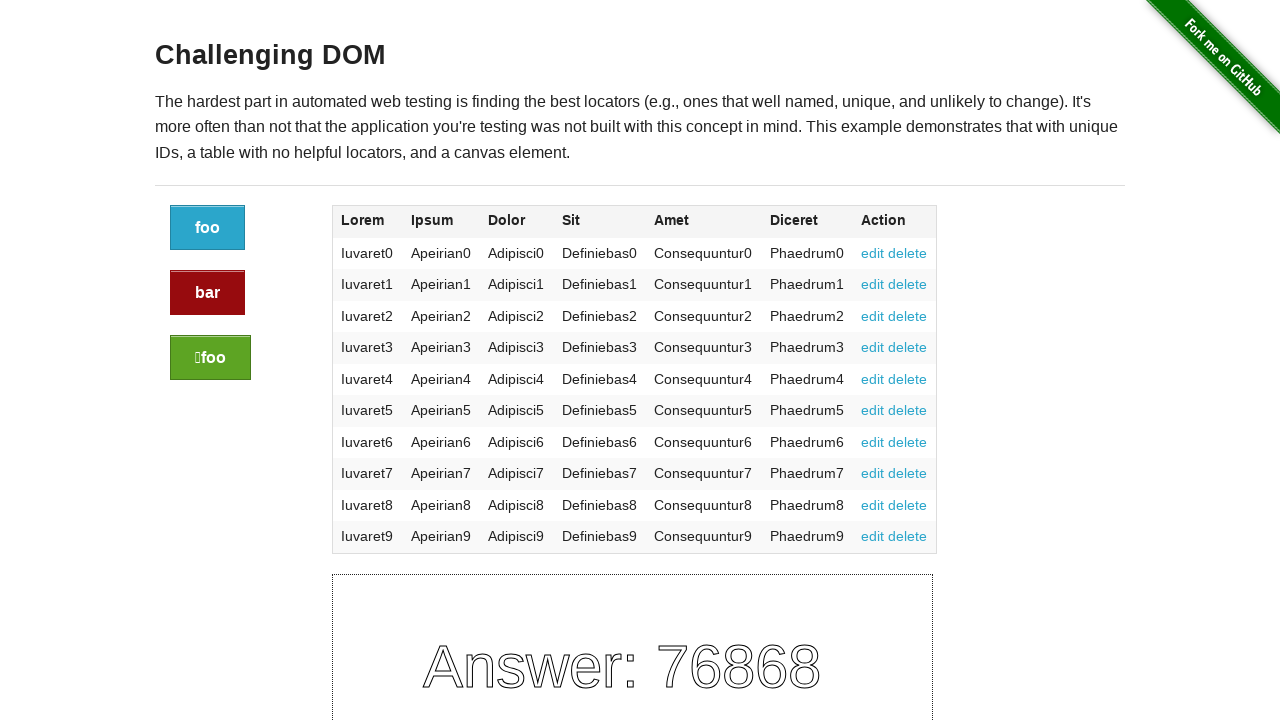

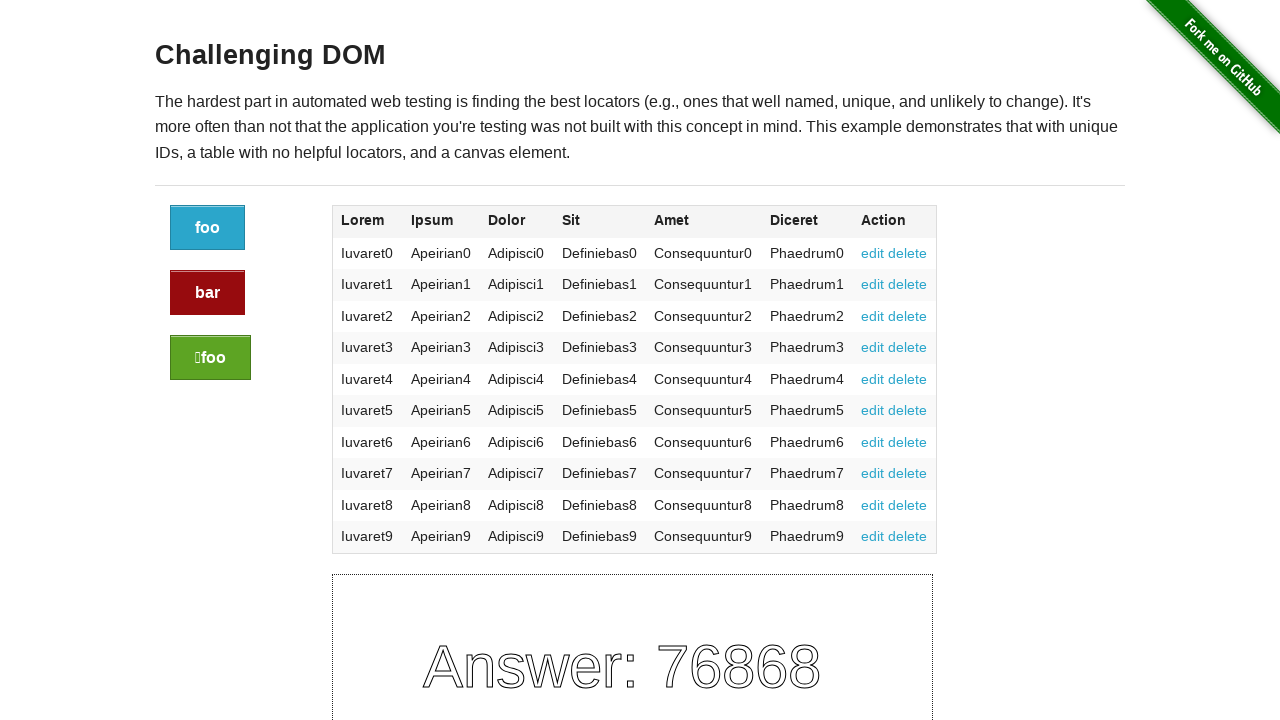